Tests switching between main window and popup window, closing the popup, and filling a search field in the main window

Starting URL: http://omayo.blogspot.com/

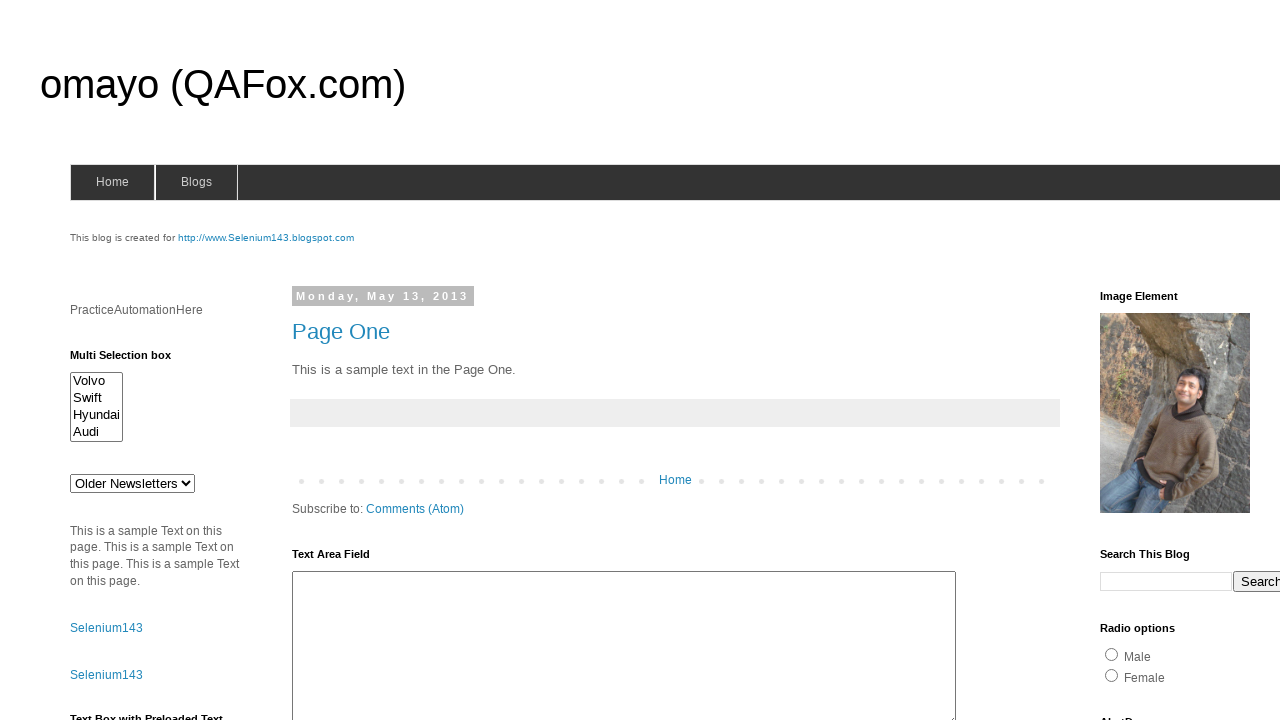

Clicked 'Open a popup window' link to trigger popup at (132, 360) on text=Open a popup window
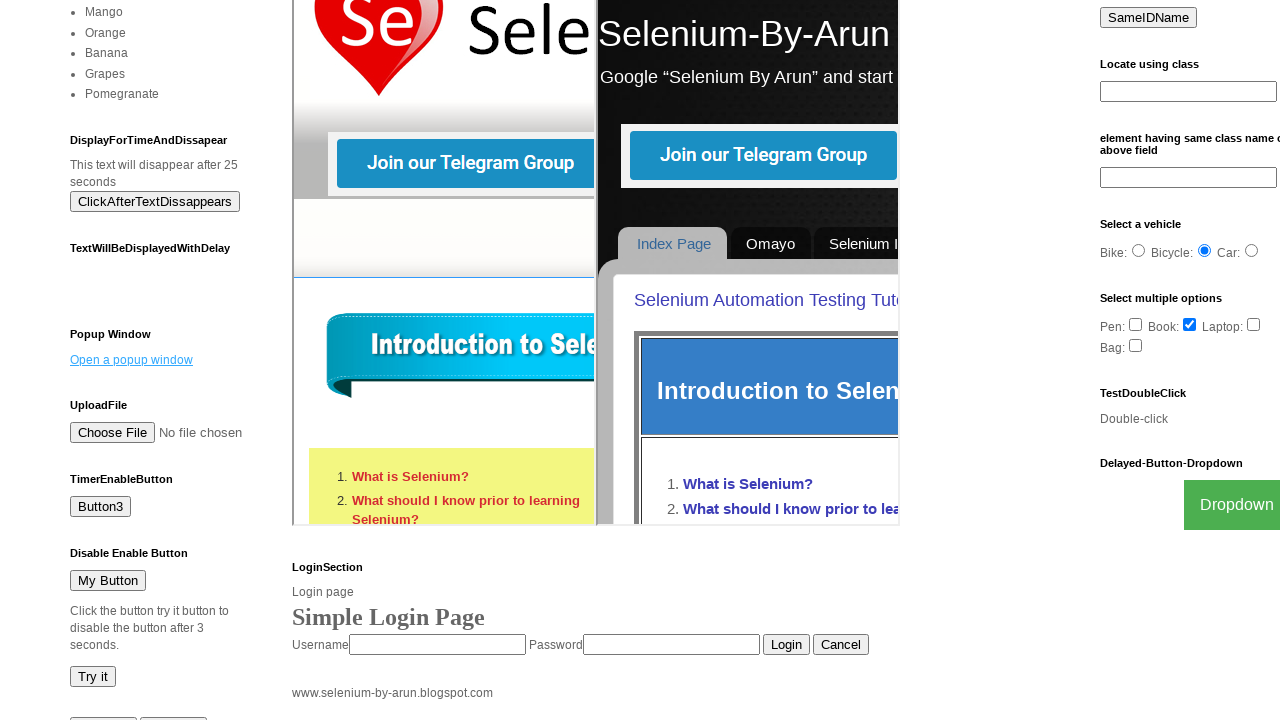

Popup window opened and page object retrieved
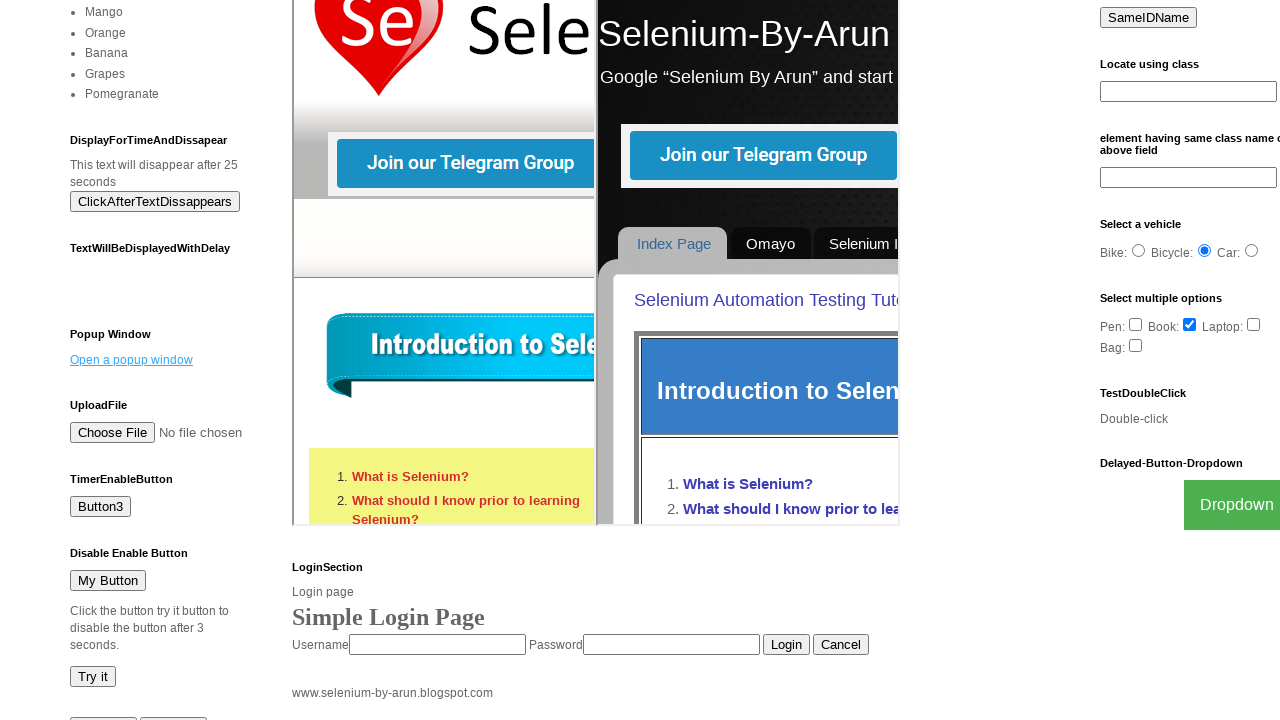

Popup window finished loading
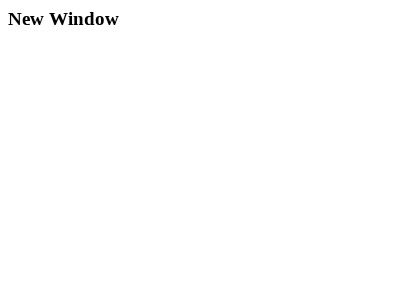

Verified popup title matches 'Basic Web Page Title' and closed popup window
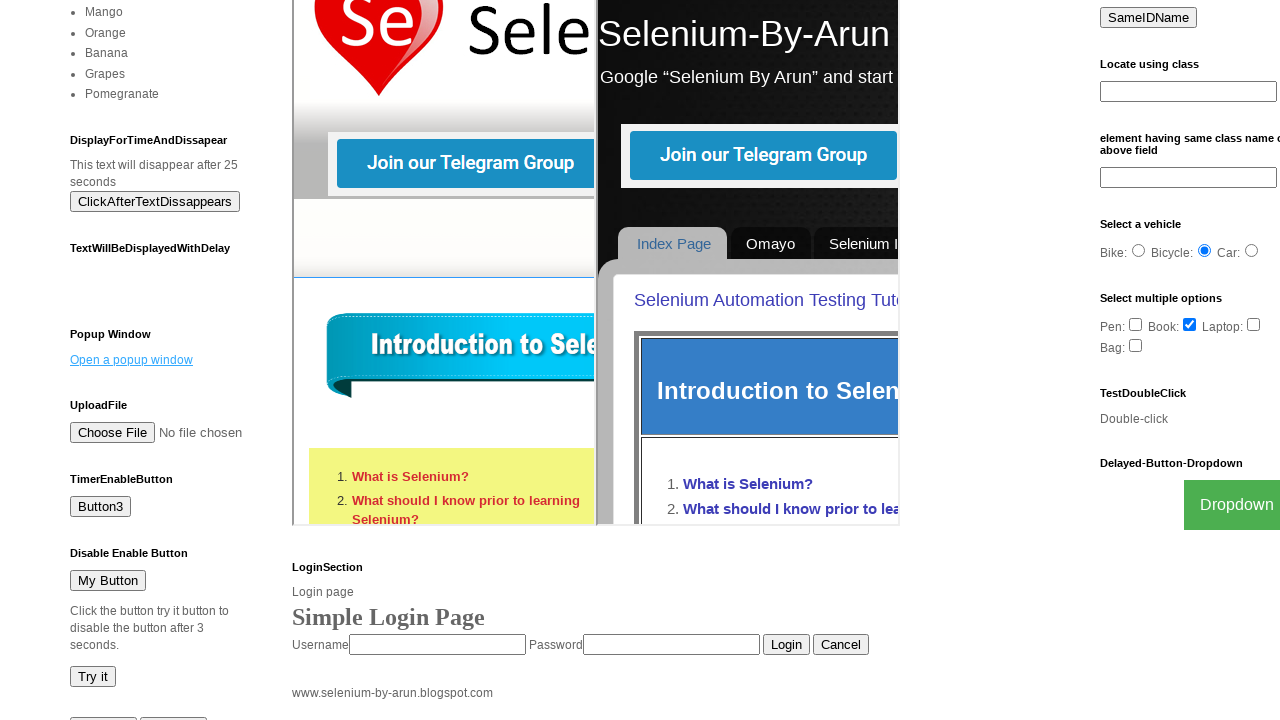

Filled search field with 'Arun' in main window on input[name='q']
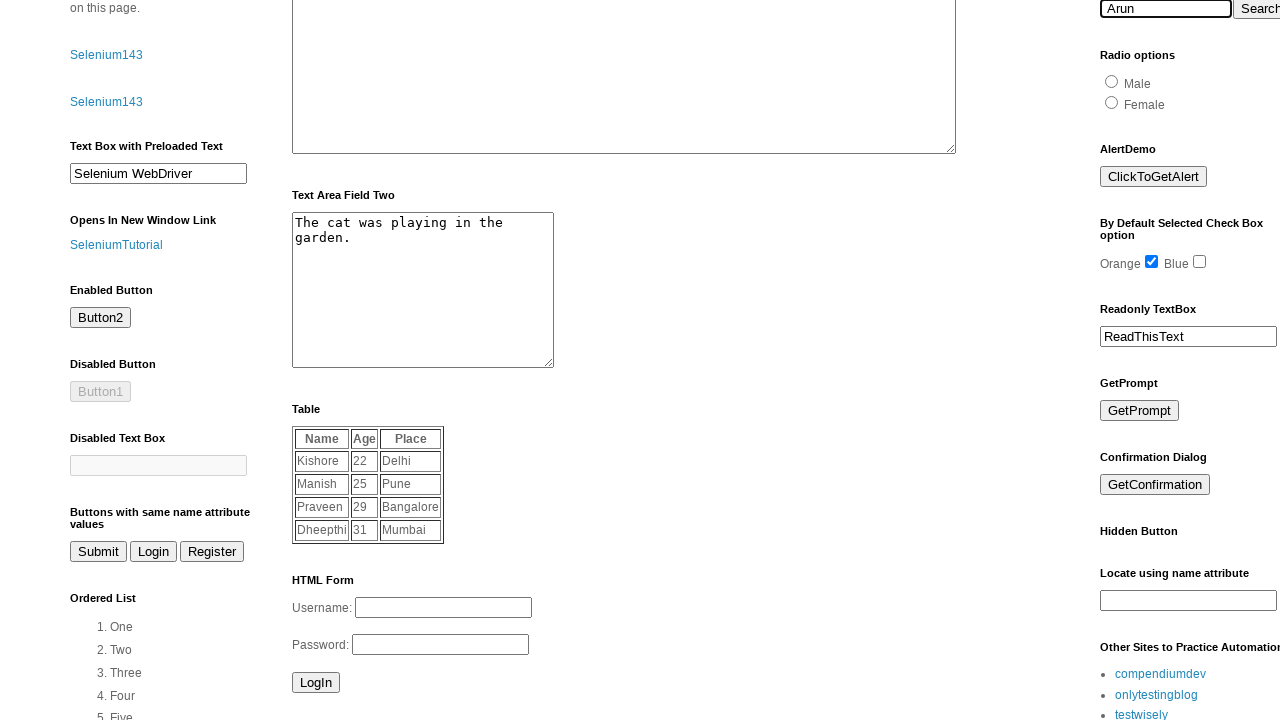

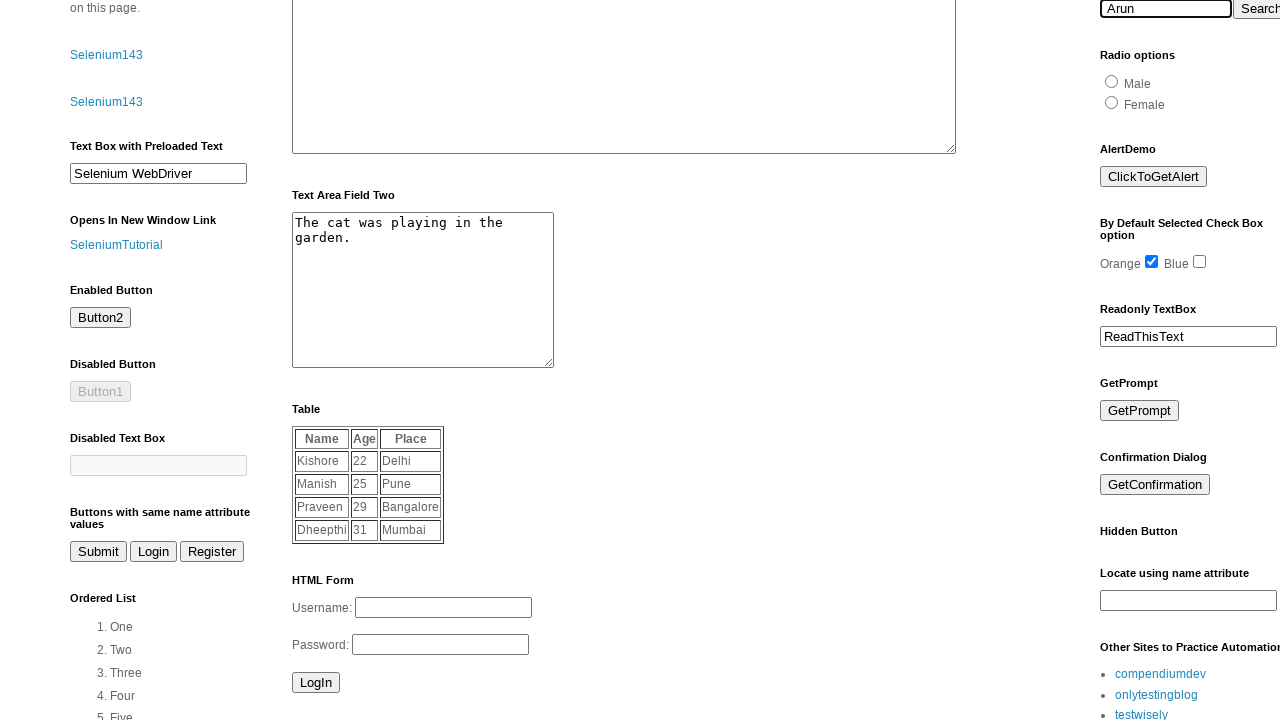